Tests static dropdown functionality by selecting options using different methods: by index, by visible text (AED), and by visible text (INR)

Starting URL: https://rahulshettyacademy.com/dropdownsPractise/

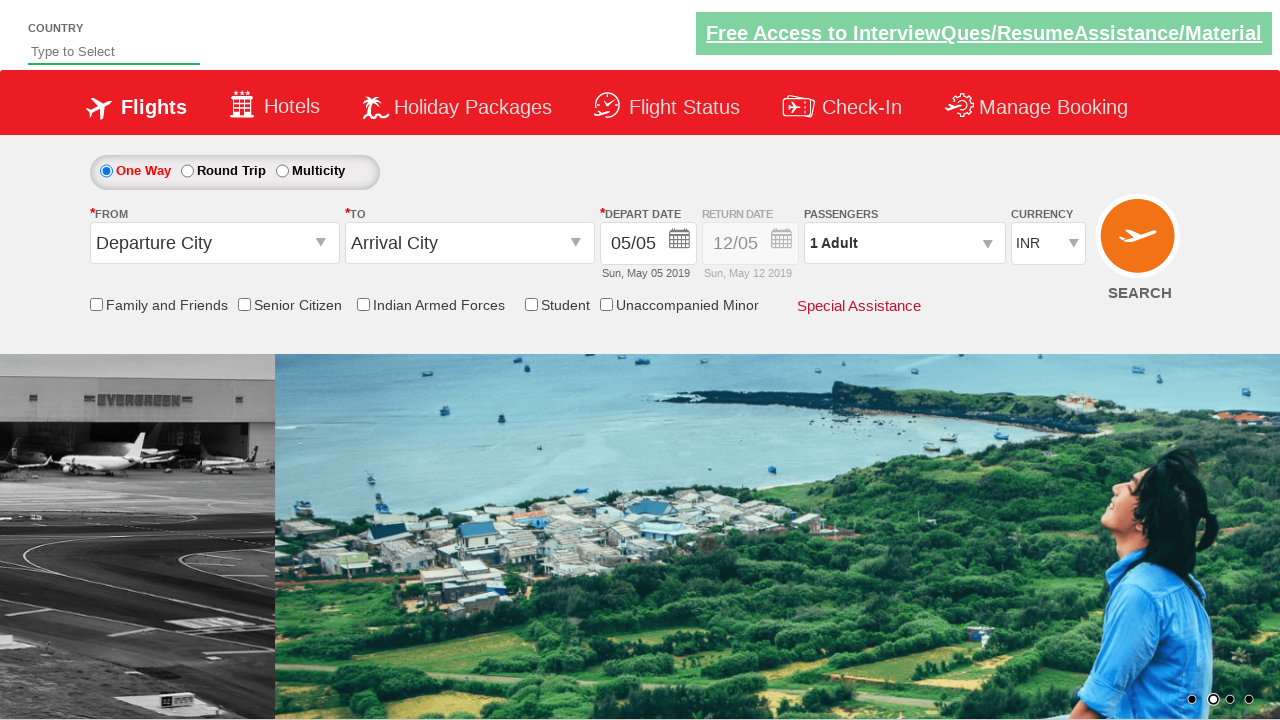

Selected dropdown option at index 3 on #ctl00_mainContent_DropDownListCurrency
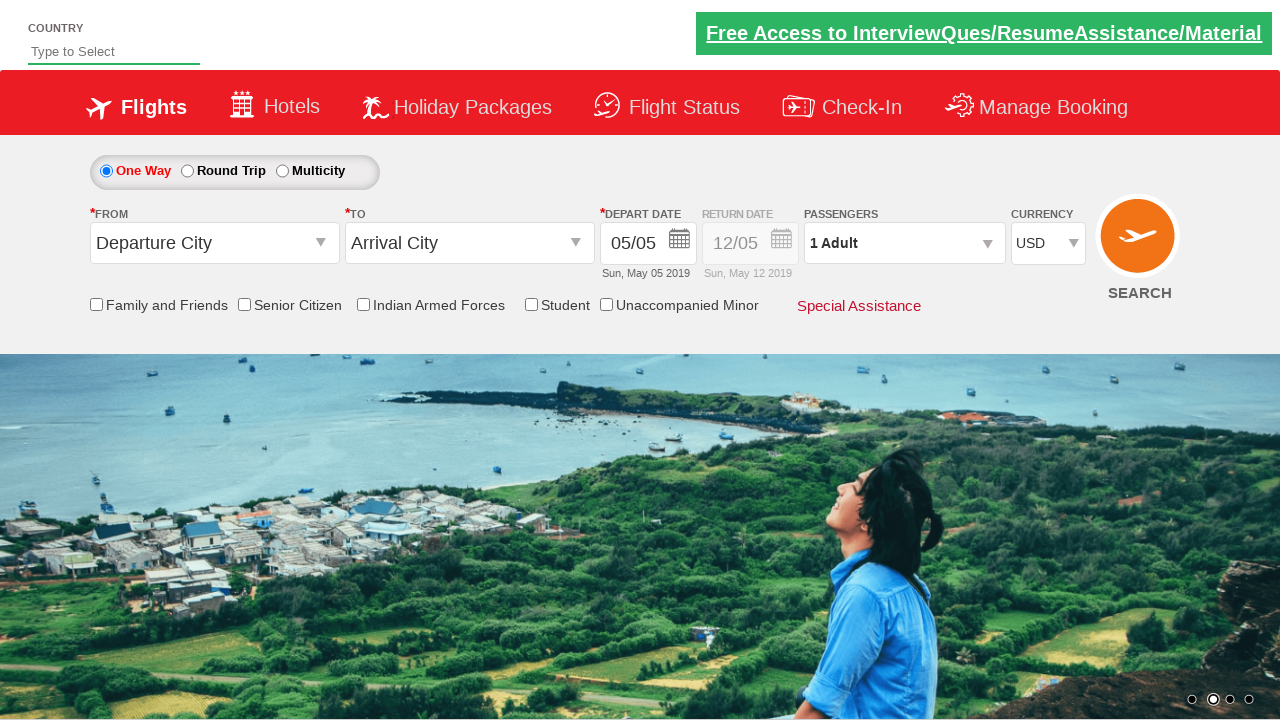

Selected dropdown option with visible text 'AED' on #ctl00_mainContent_DropDownListCurrency
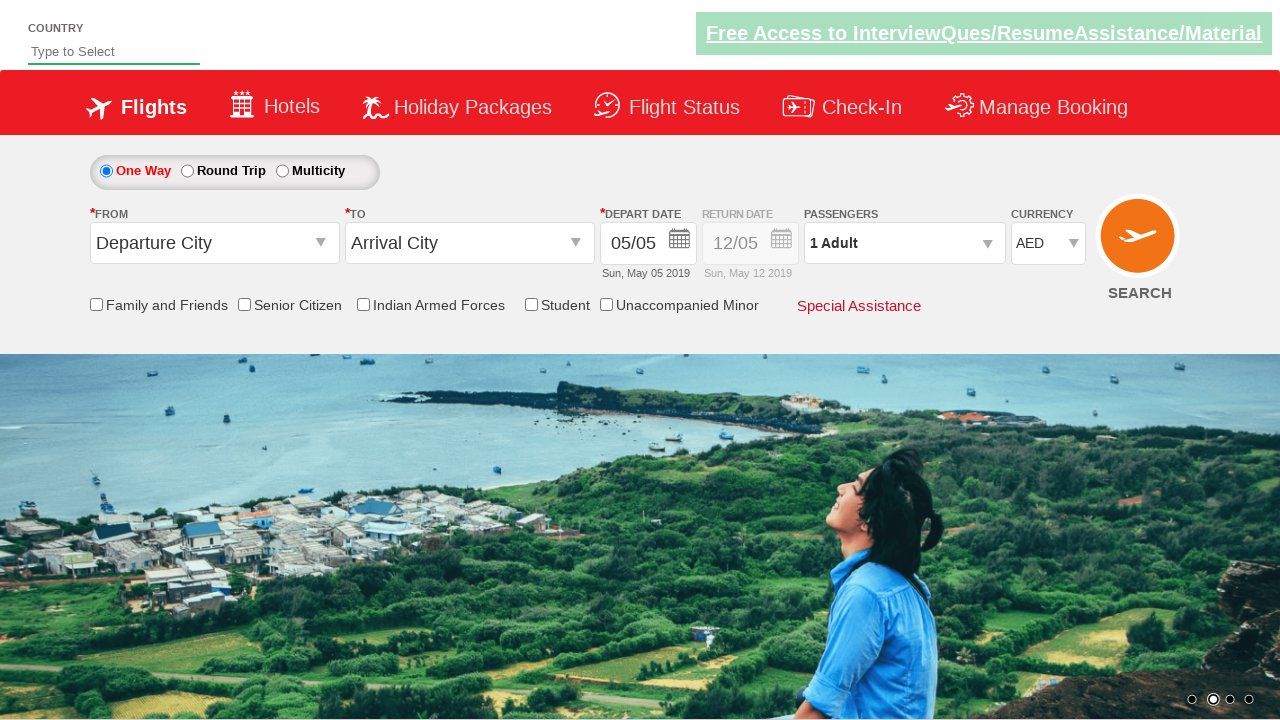

Selected dropdown option with visible text 'INR' on #ctl00_mainContent_DropDownListCurrency
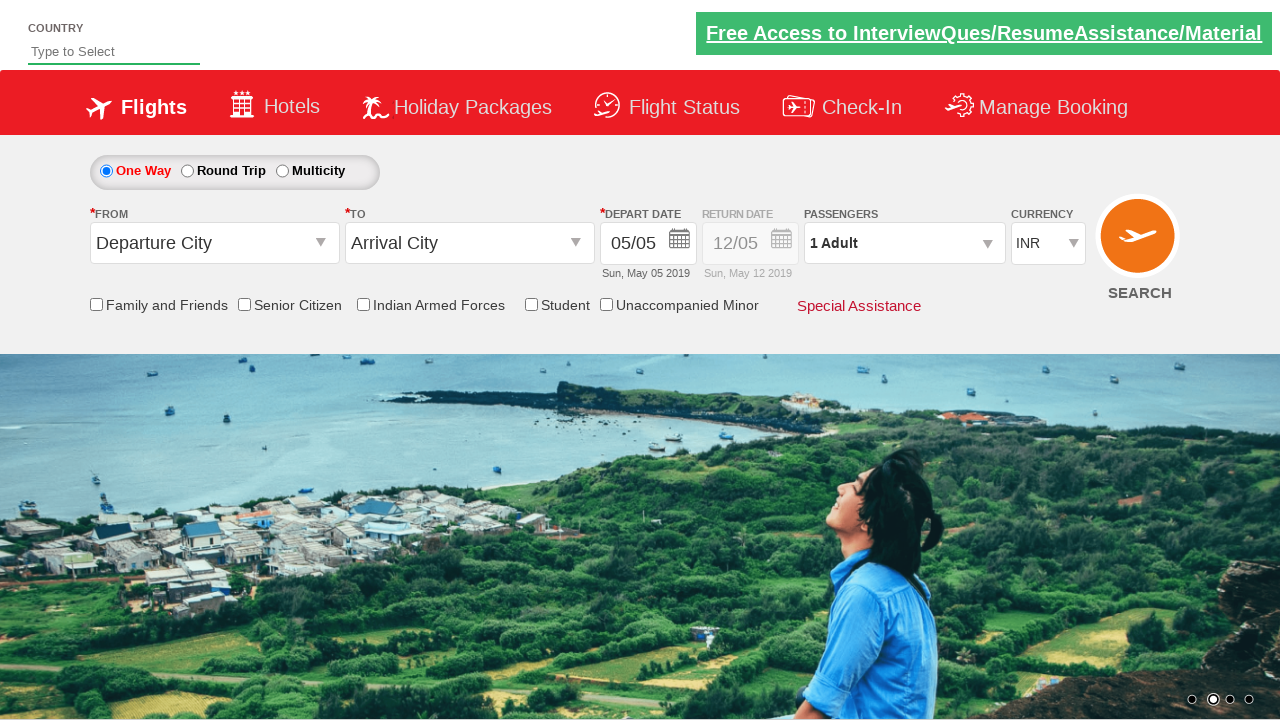

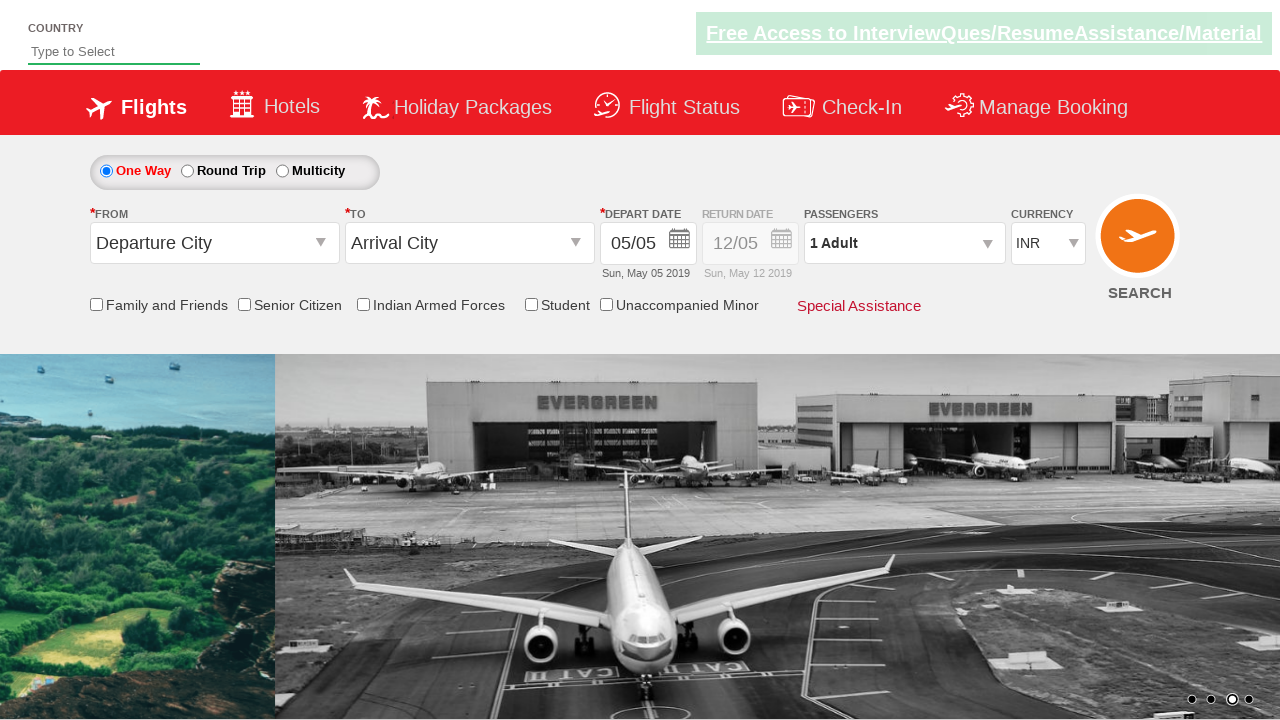